Navigates to the Watford Community Housing Trust website, maximizes the browser window, and verifies the page loads by checking the title.

Starting URL: https://www.wcht.org.uk/

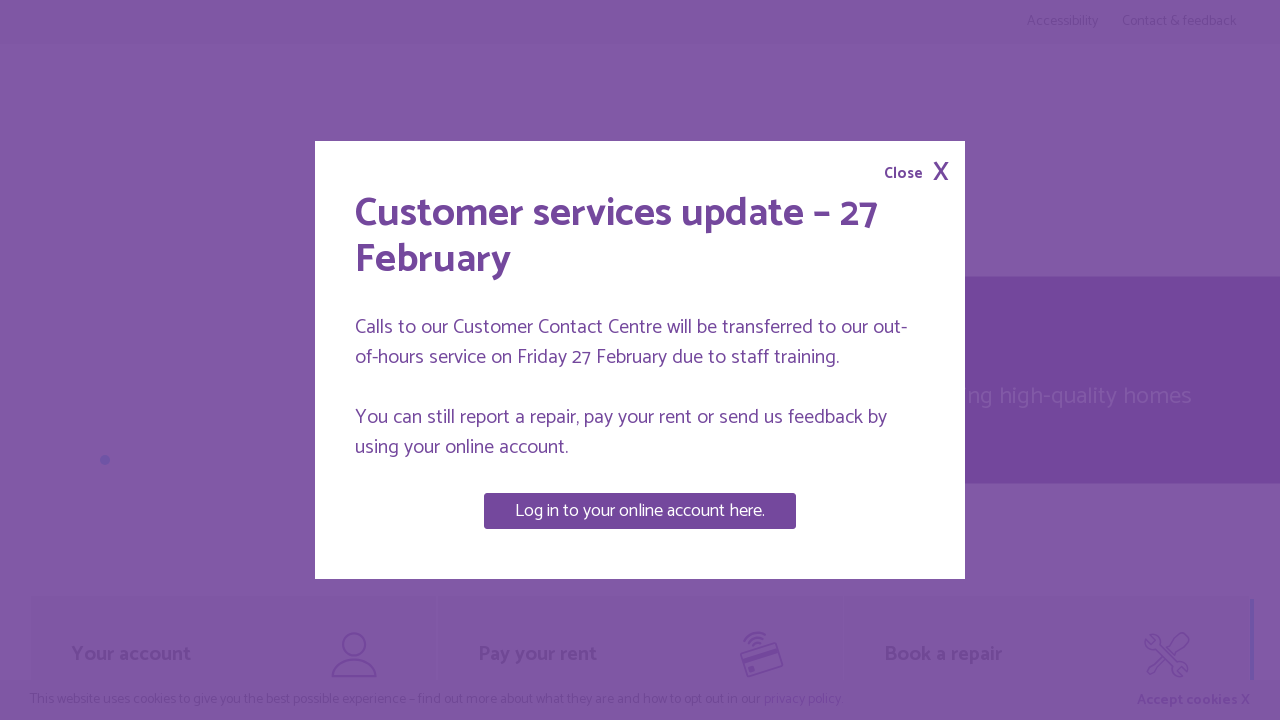

Waited for page to reach domcontentloaded state
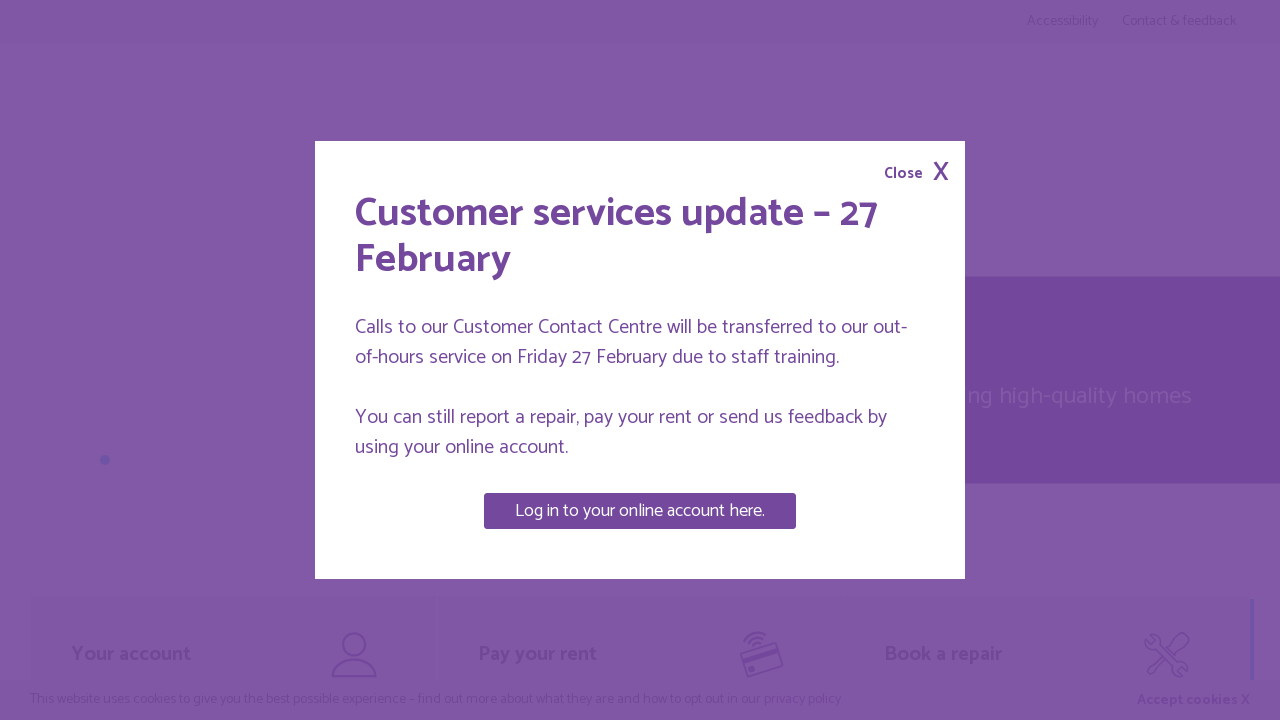

Retrieved page title
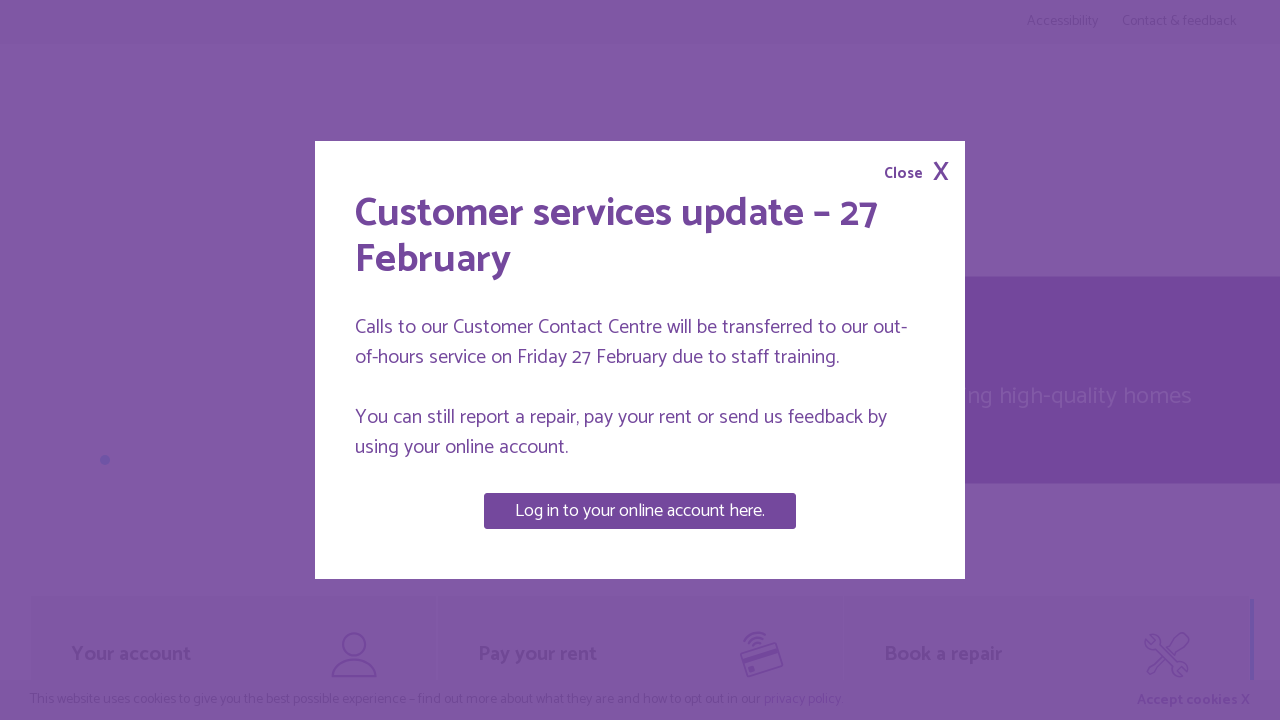

Verified page title is not empty
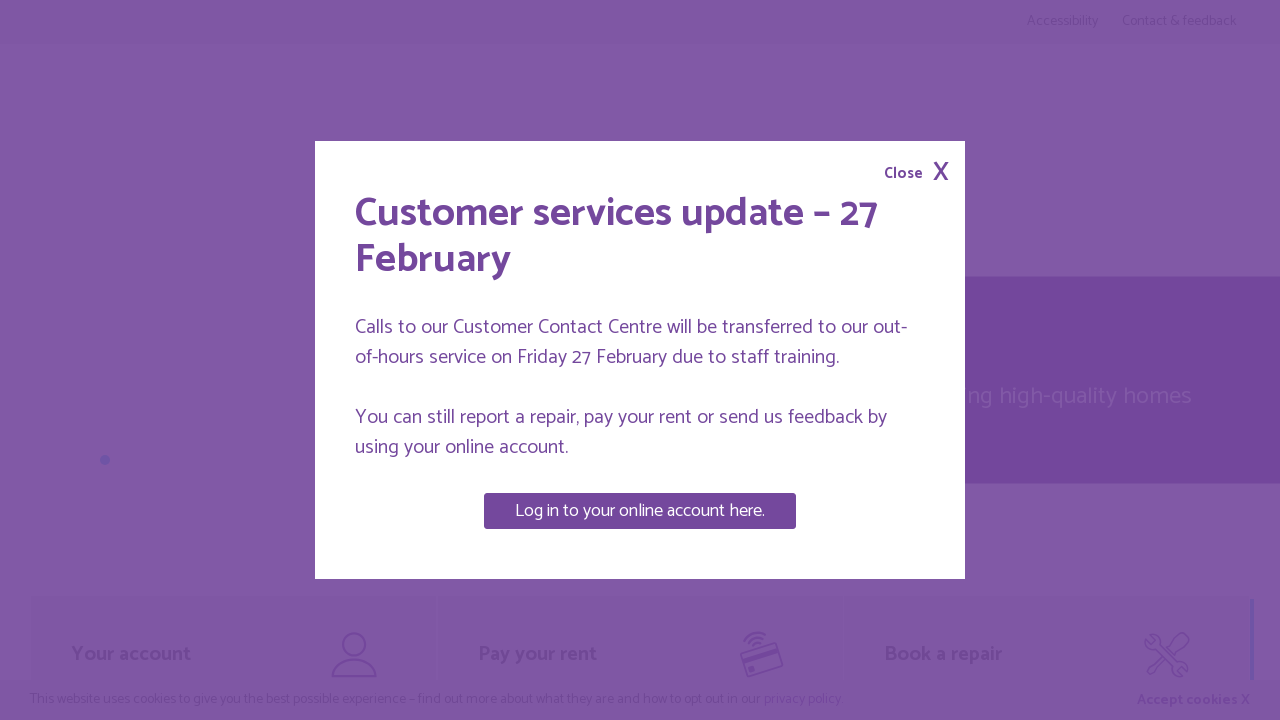

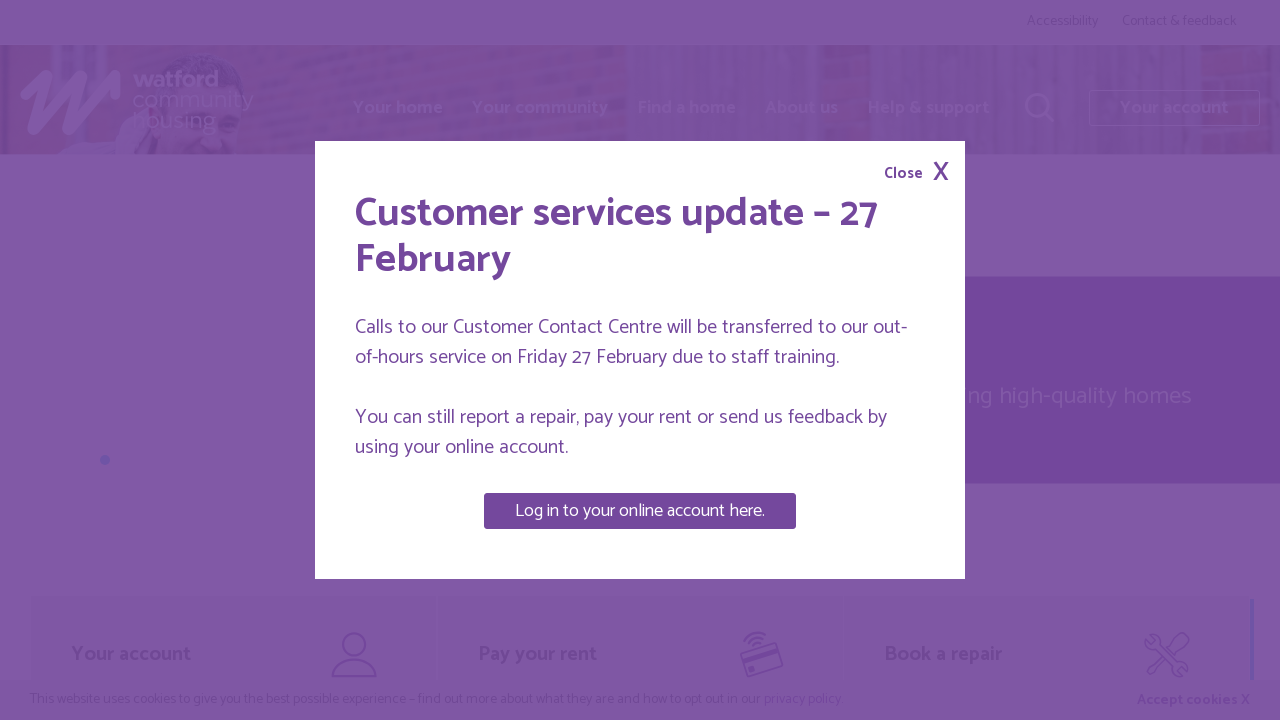